Tests footer links by opening each link in the first column of the footer table in a new tab and verifying all tabs load successfully

Starting URL: https://www.rahulshettyacademy.com/AutomationPractice/

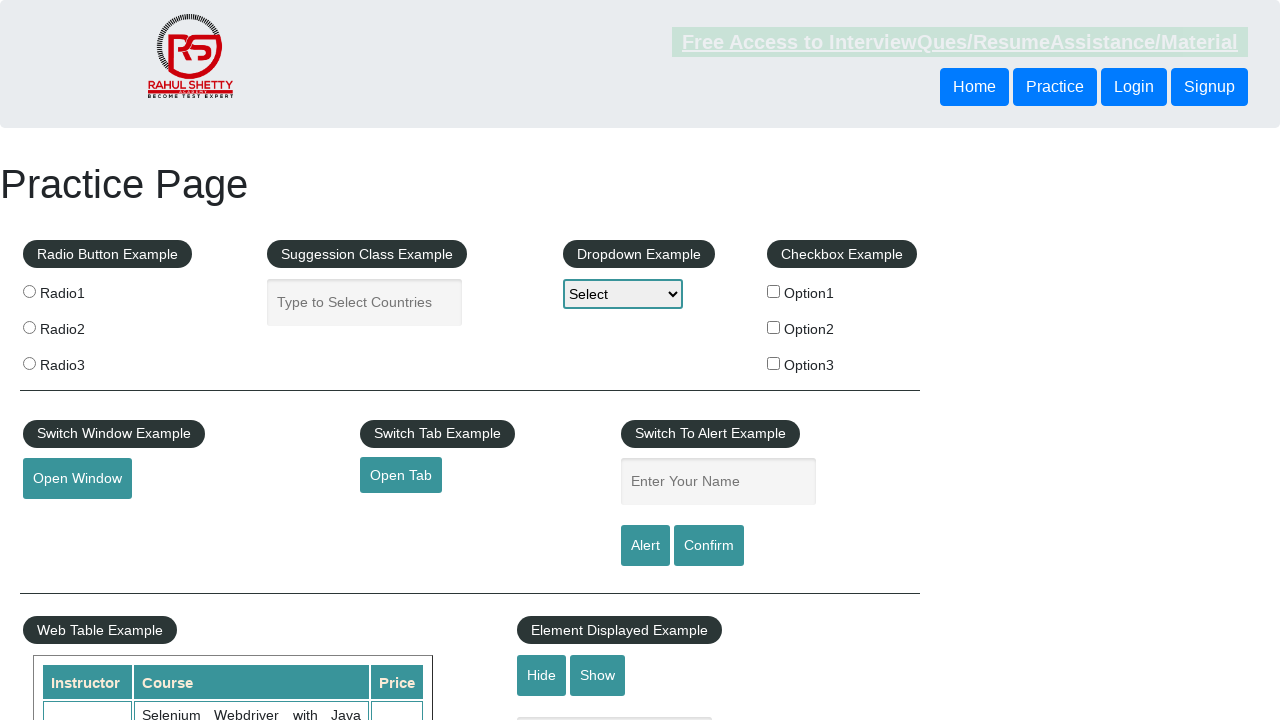

Located footer table element
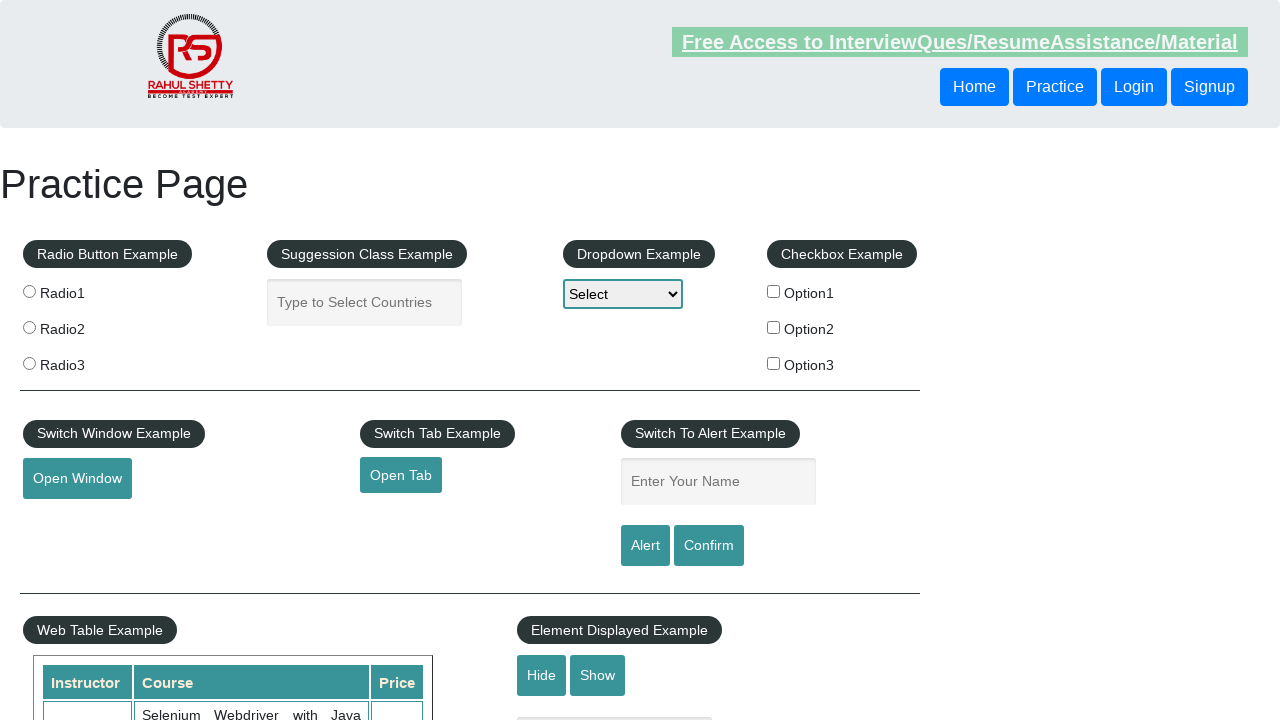

Located first column of footer table
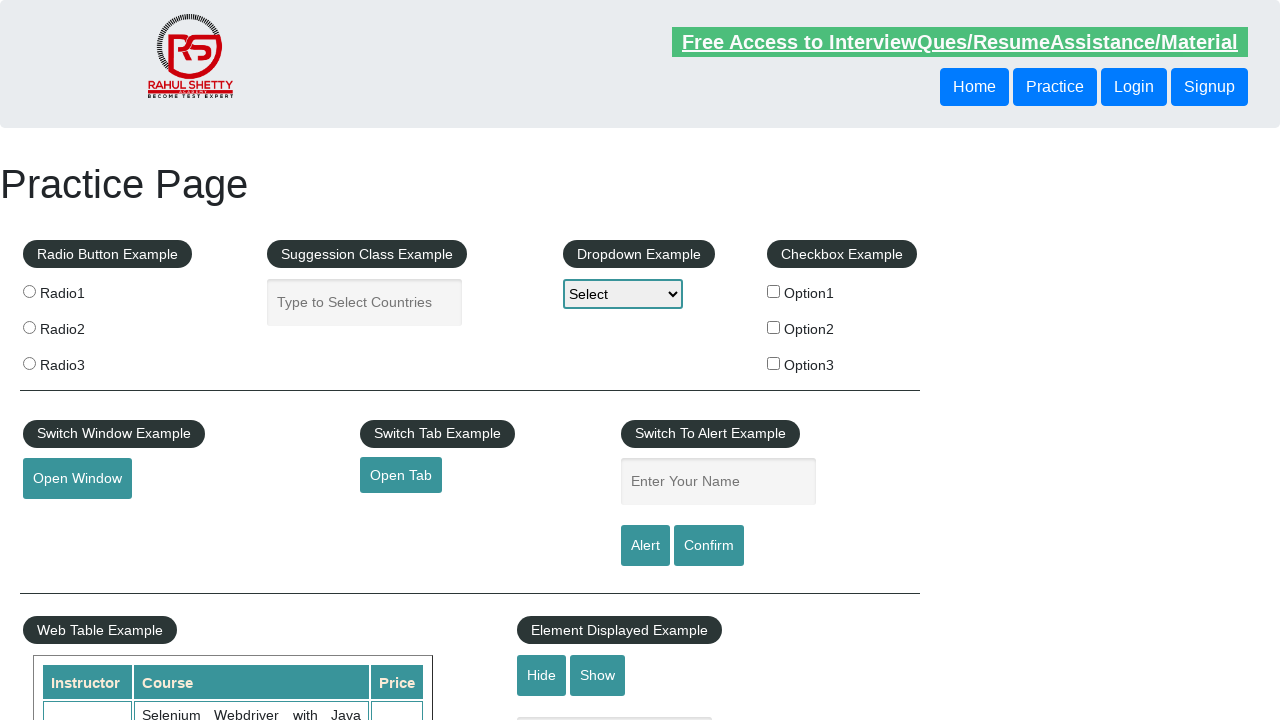

Located all links in first column
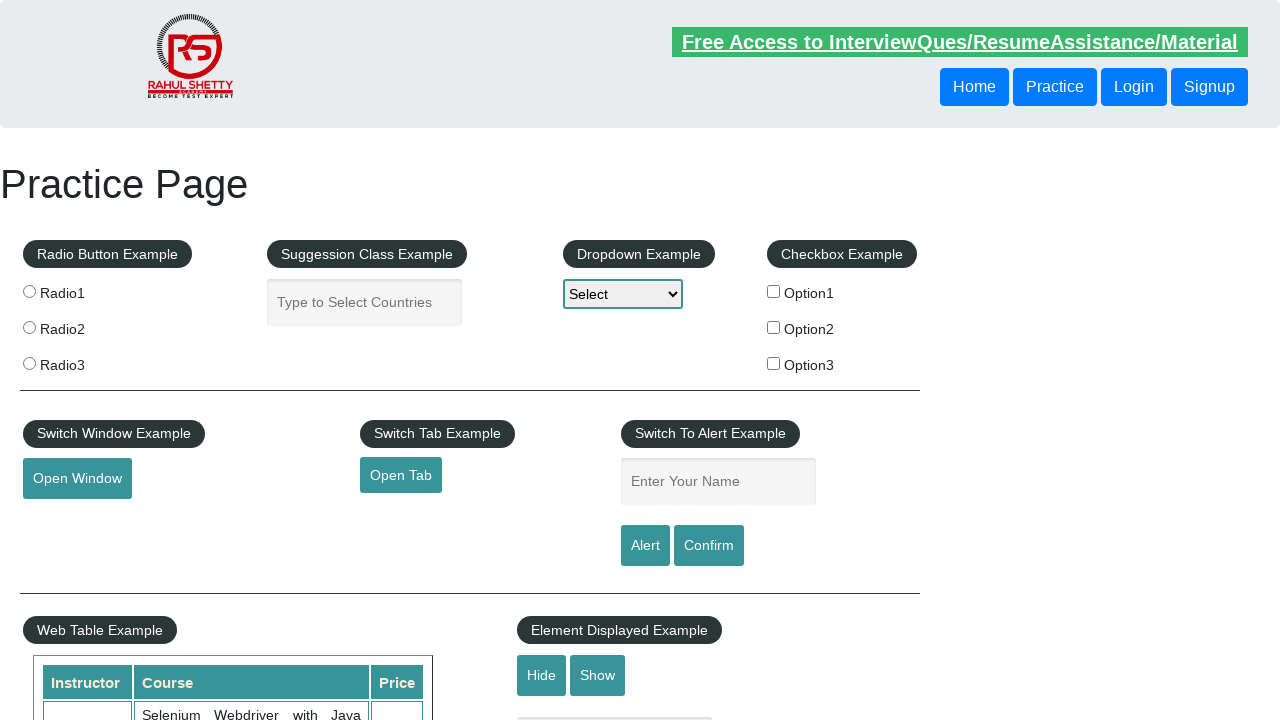

Stored main page context
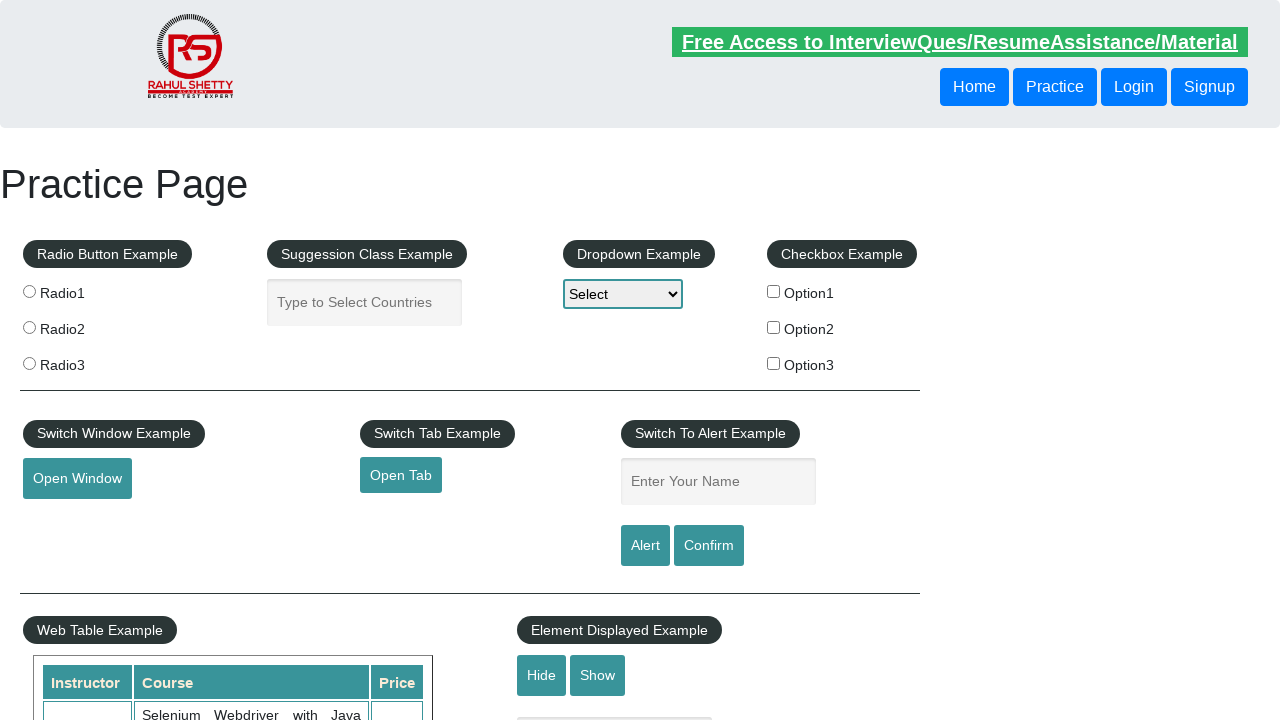

Found 0 links in footer first column
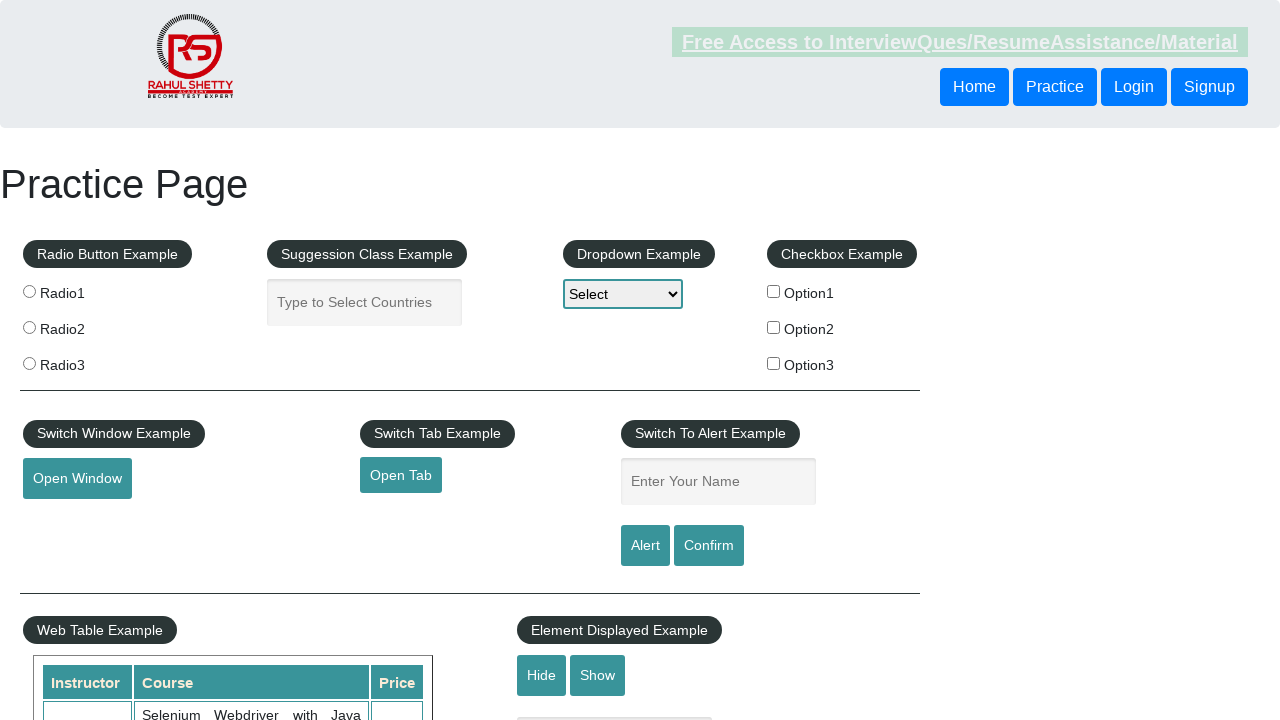

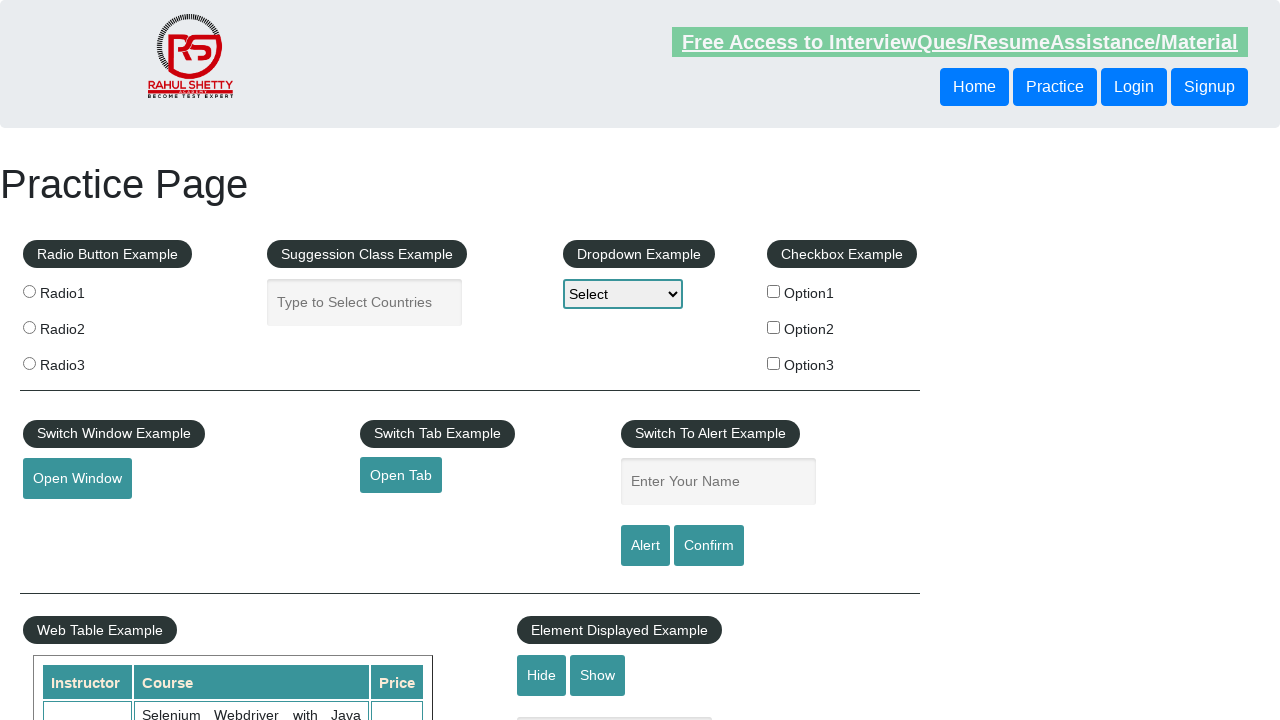